Tests the World Meteorological Organization weather website by searching for a city (Lagos) and verifying the weather forecast results are displayed

Starting URL: https://worldweather.wmo.int/en/home.html

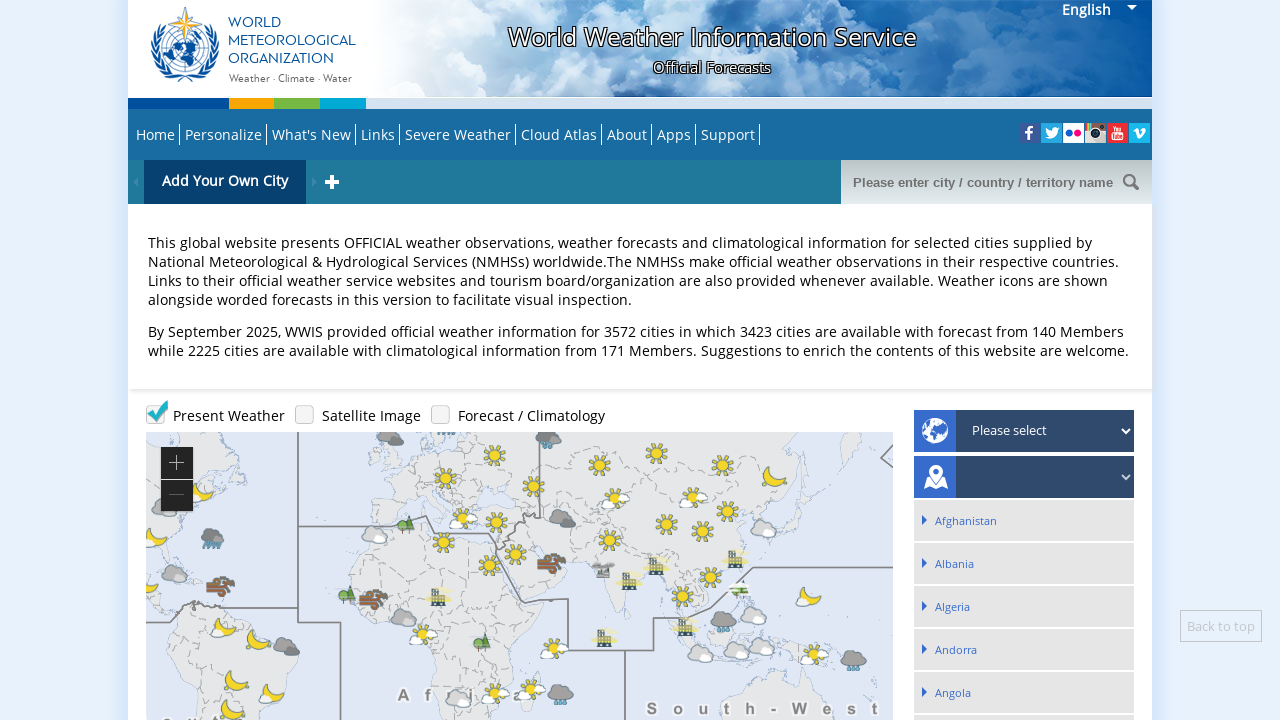

Entered 'Lagos' in the search box on #q_search
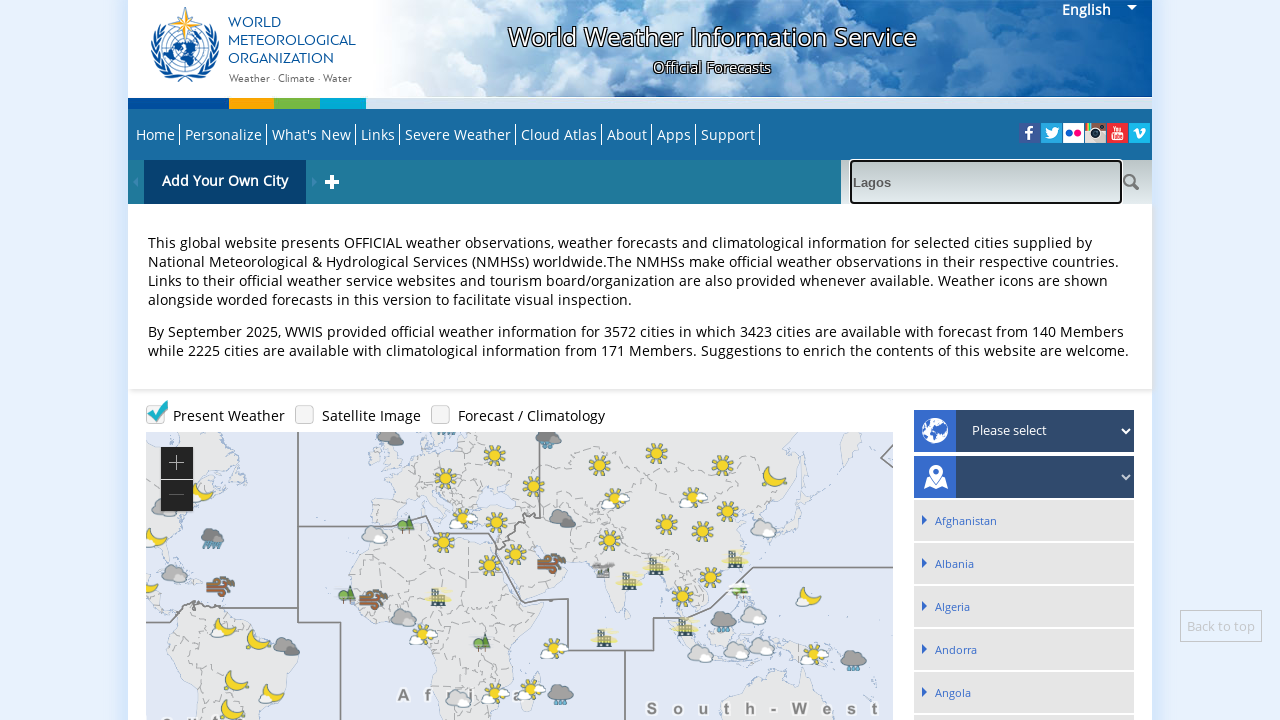

Waited 2 seconds for search suggestions to process
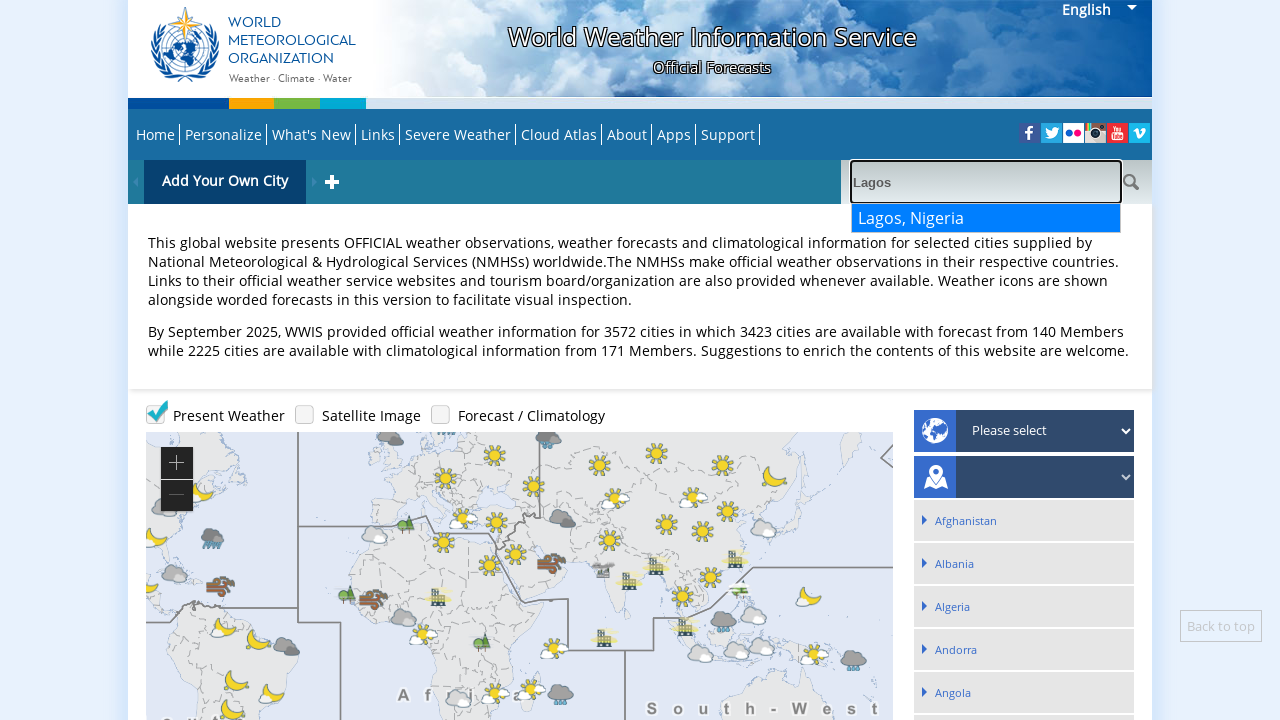

Clicked the search submit button at (1131, 182) on input.top_searchbox_submit
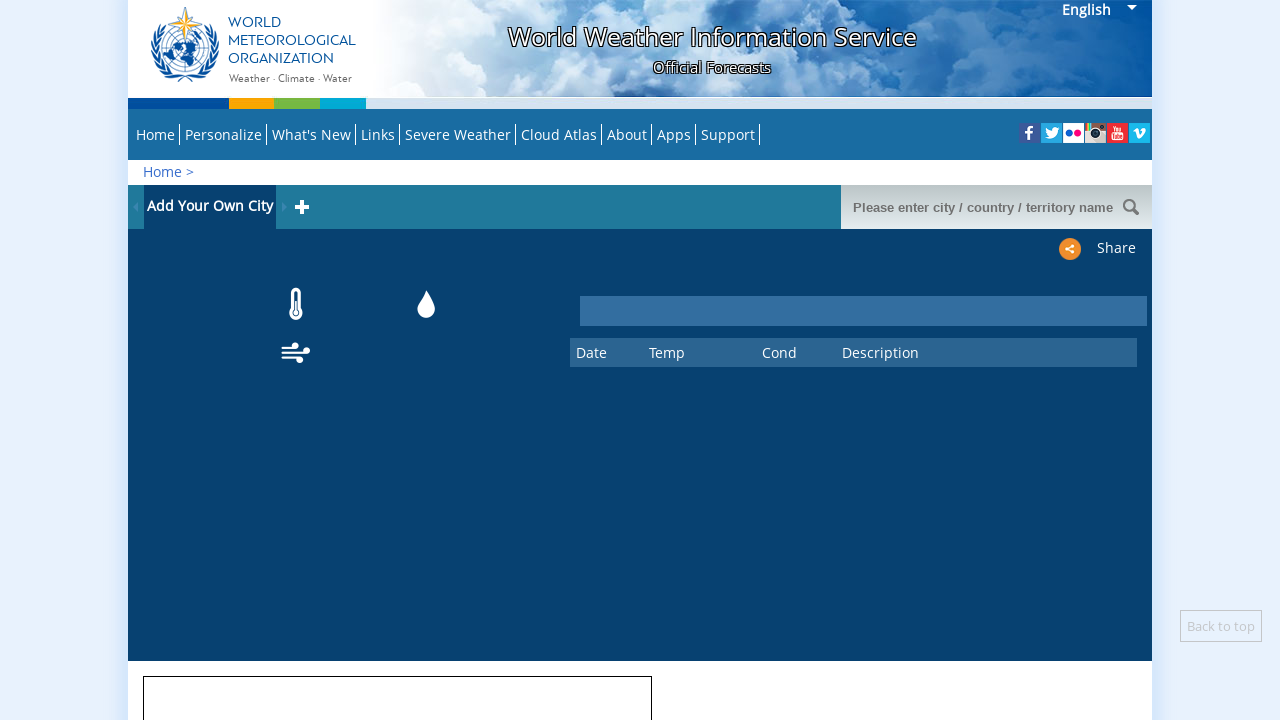

Weather forecast results for Lagos loaded successfully
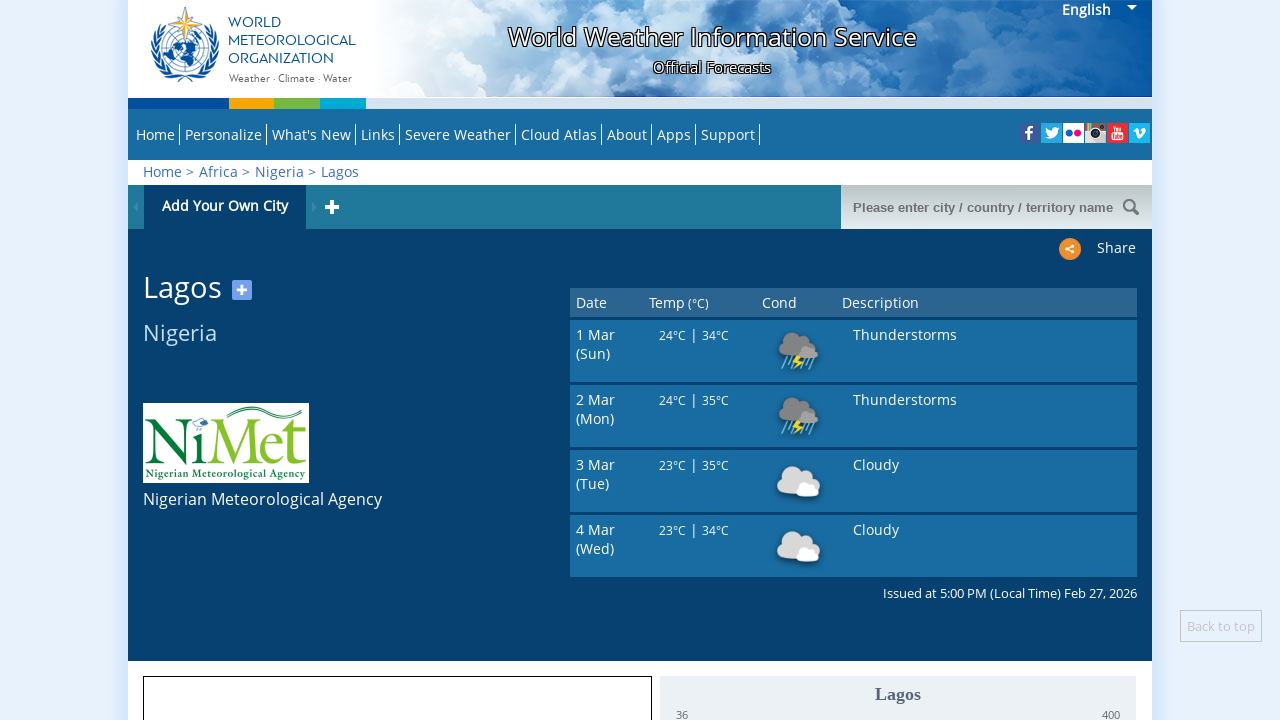

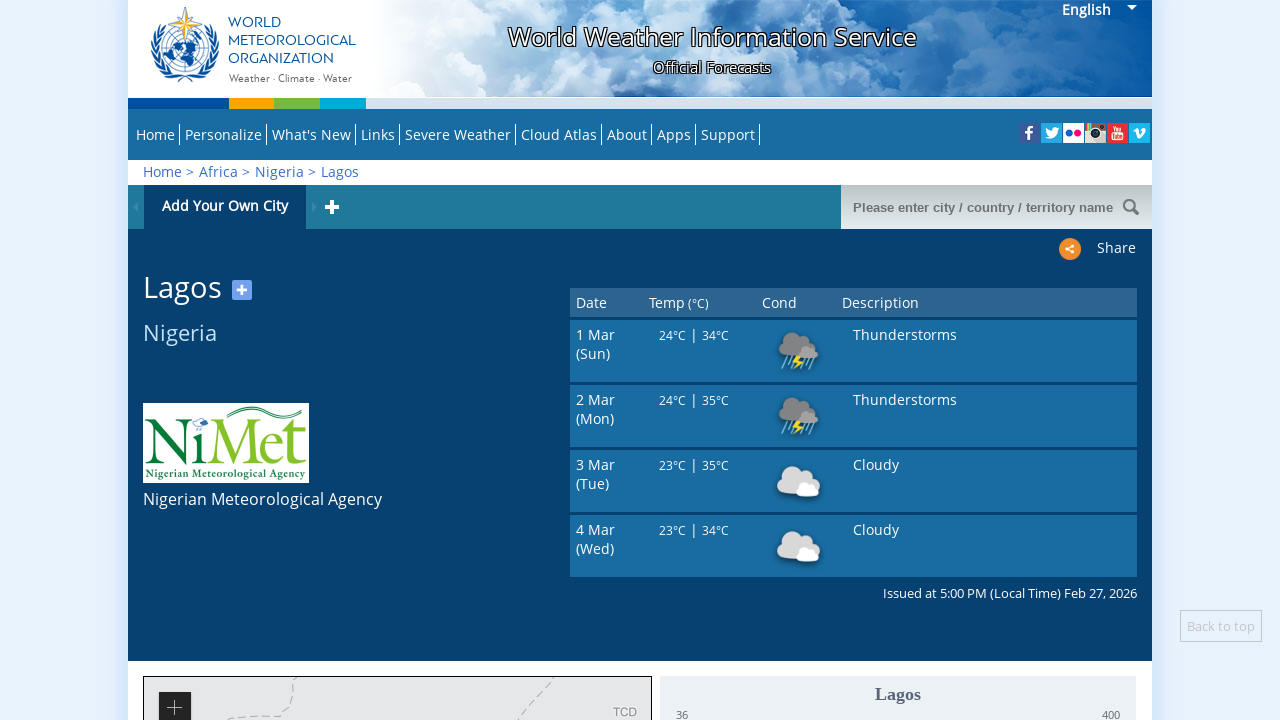